Tests drag and drop functionality on the jQuery UI demo page by switching to an iframe and dragging an element to a drop target using click-hold-move-release actions.

Starting URL: https://jqueryui.com/droppable/

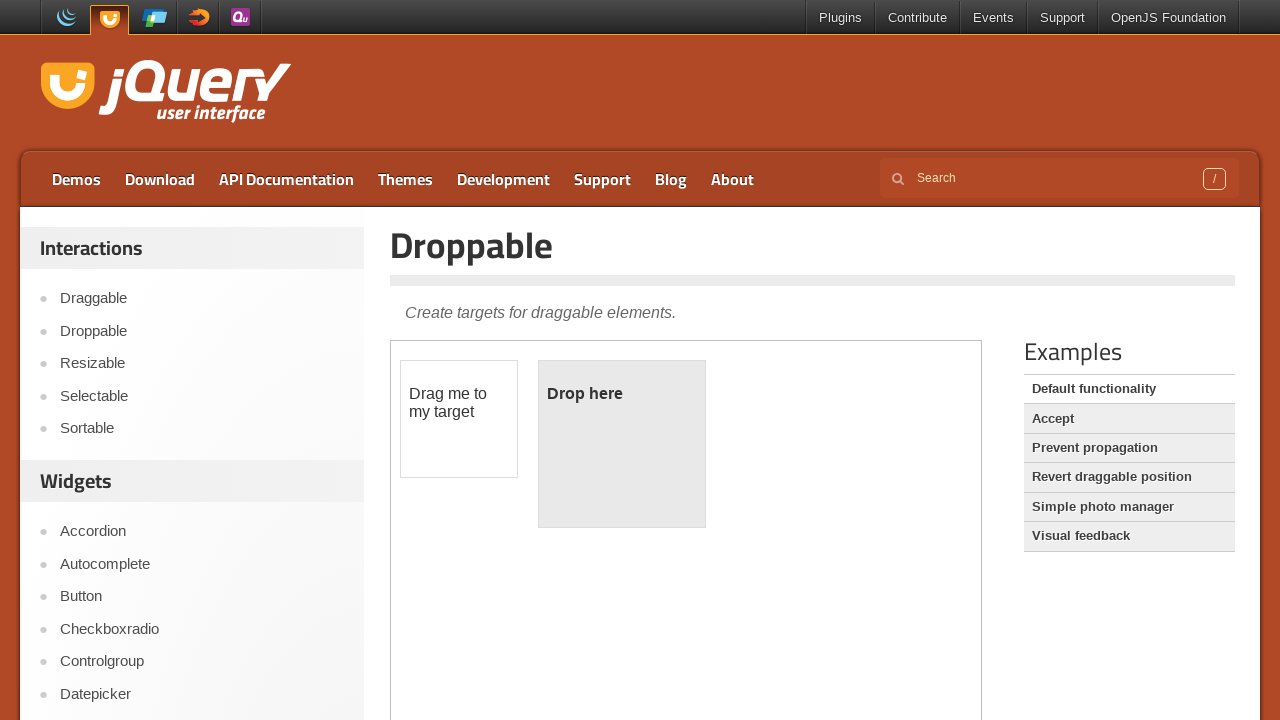

Located iframe containing drag and drop demo
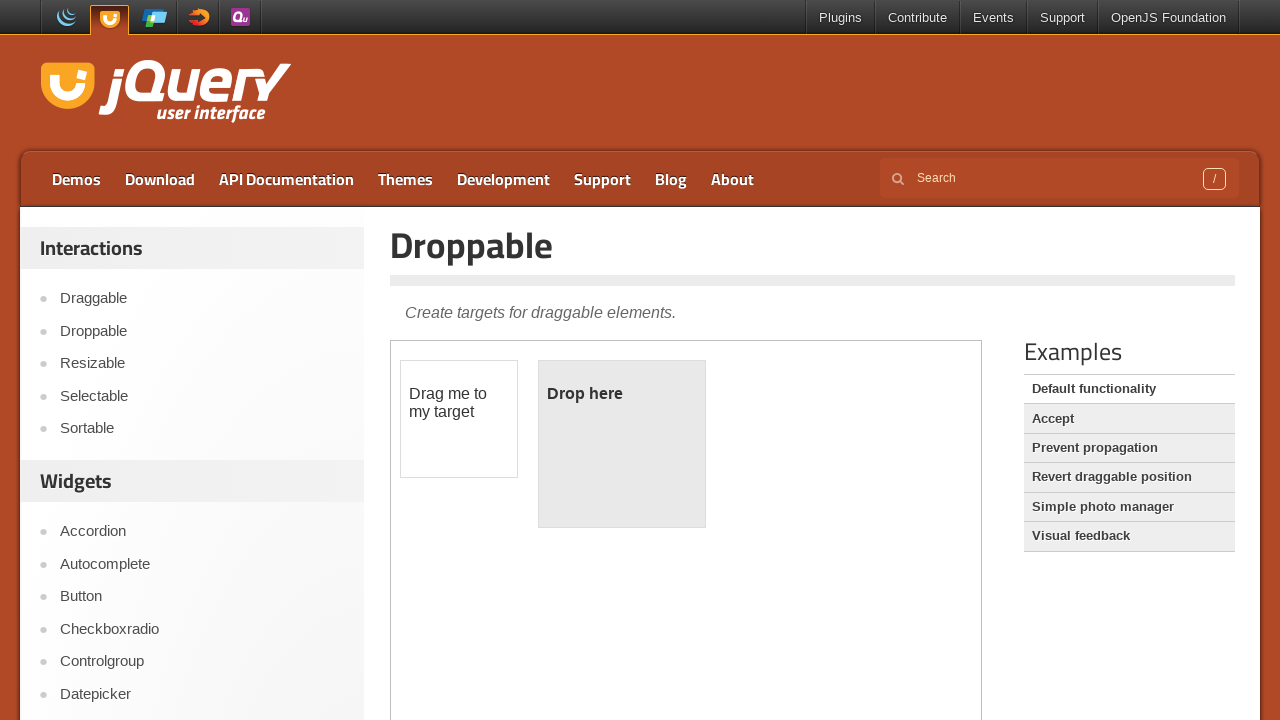

Located draggable element with ID 'draggable'
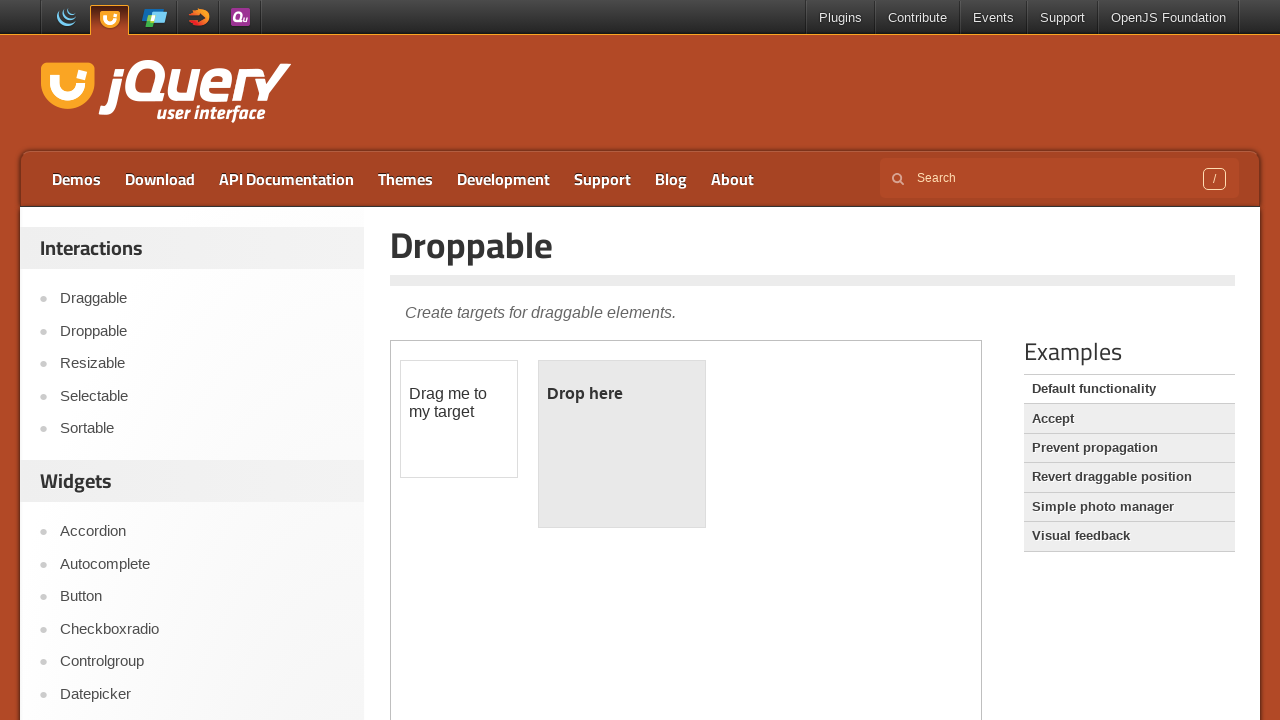

Located drop target element with ID 'droppable'
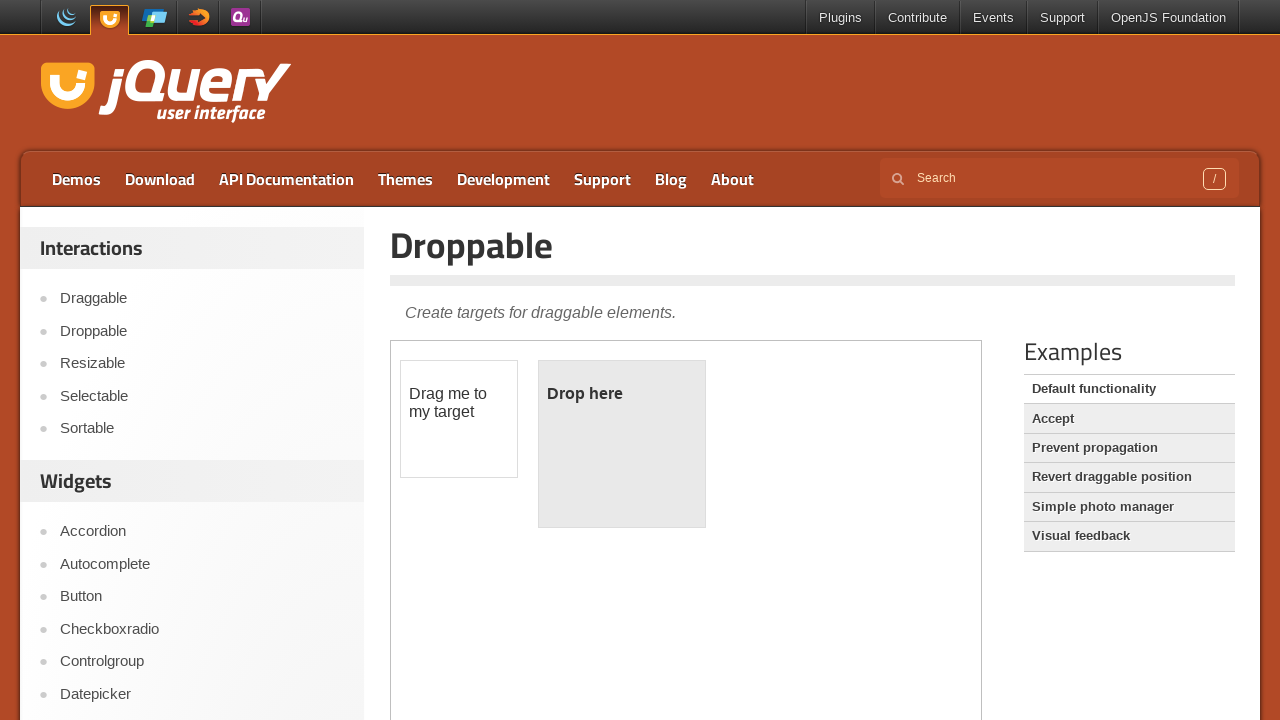

Dragged 'draggable' element to 'droppable' target at (622, 444)
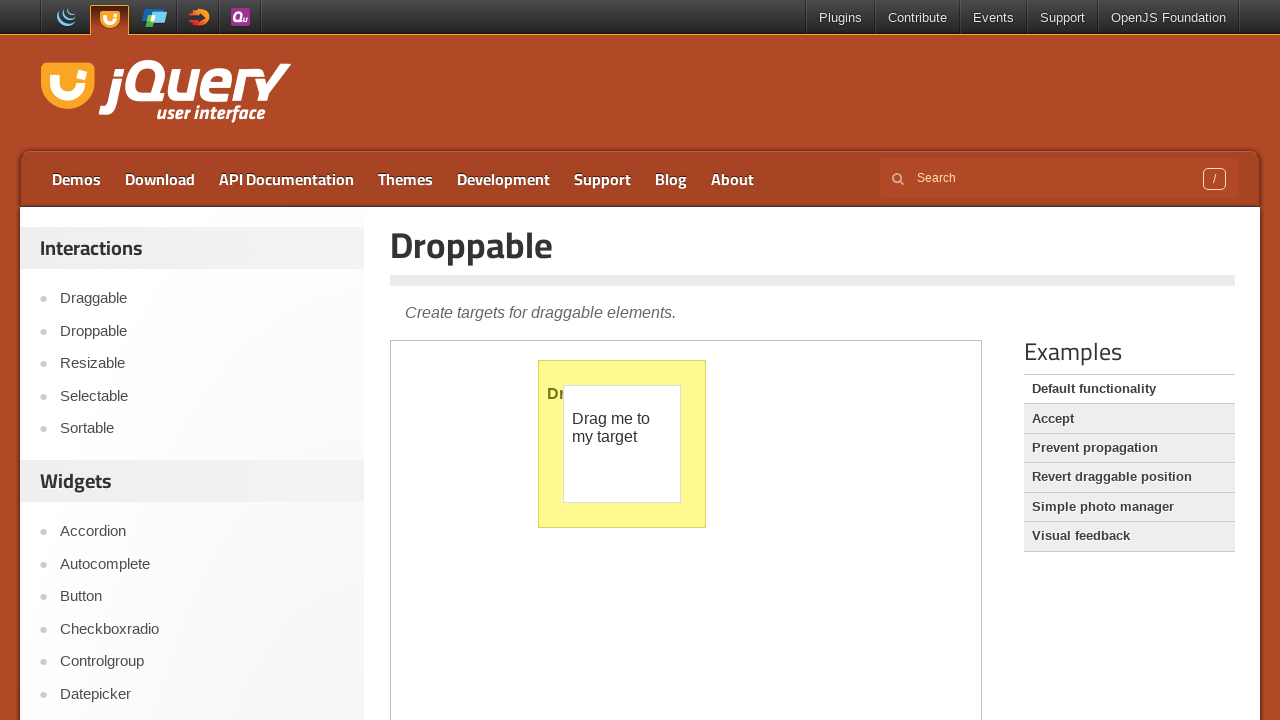

Verified drop was successful - 'Dropped!' text appeared in droppable element
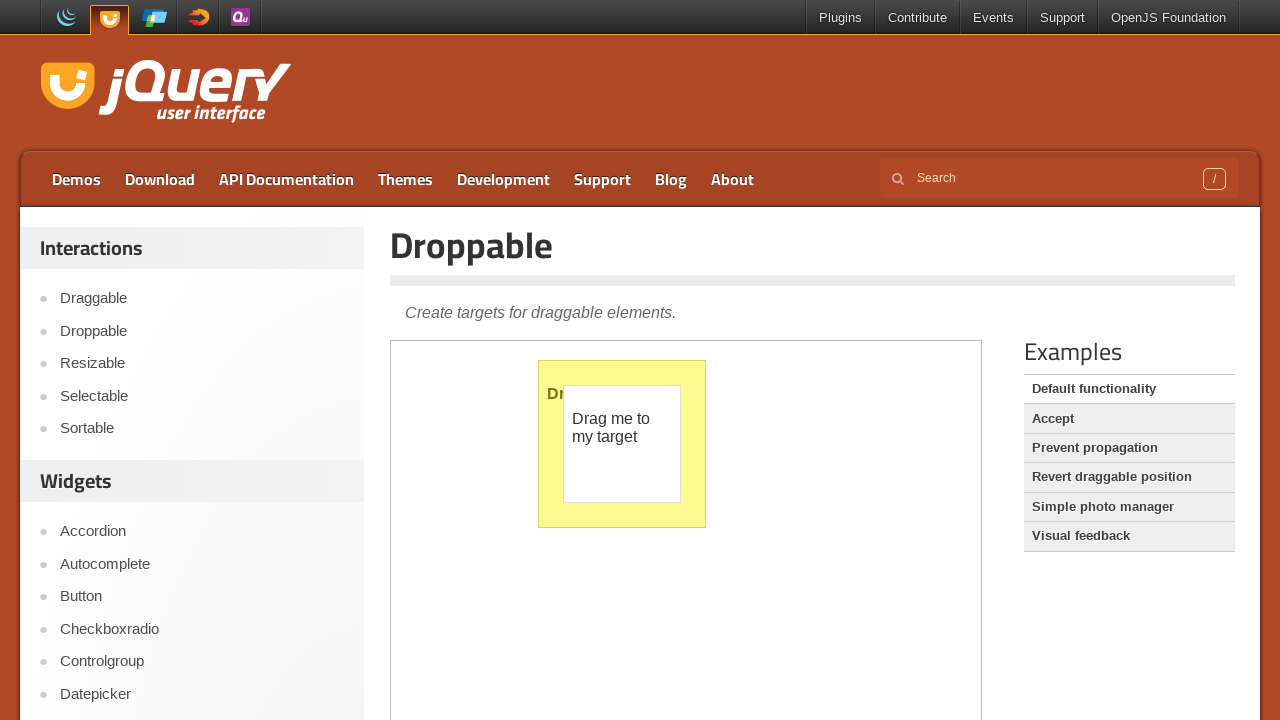

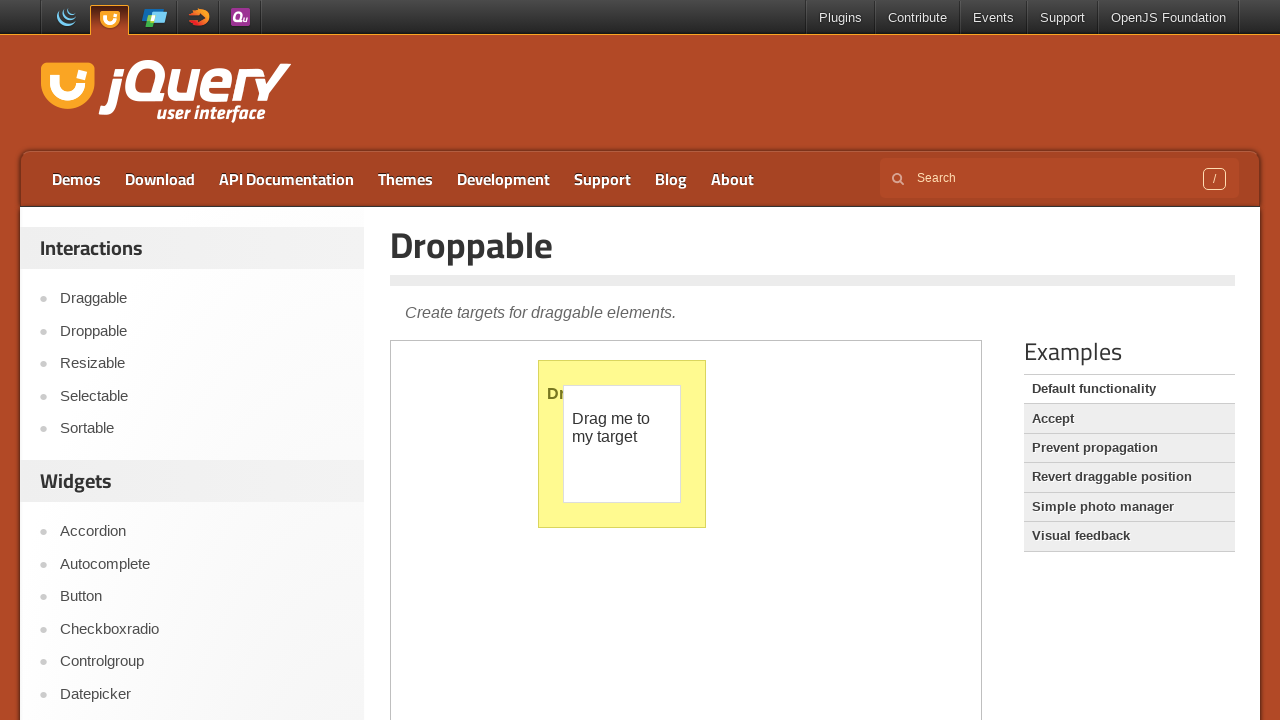